Tests that the online replenishment block title is displayed correctly on the MTS Belarus homepage

Starting URL: https://www.mts.by/

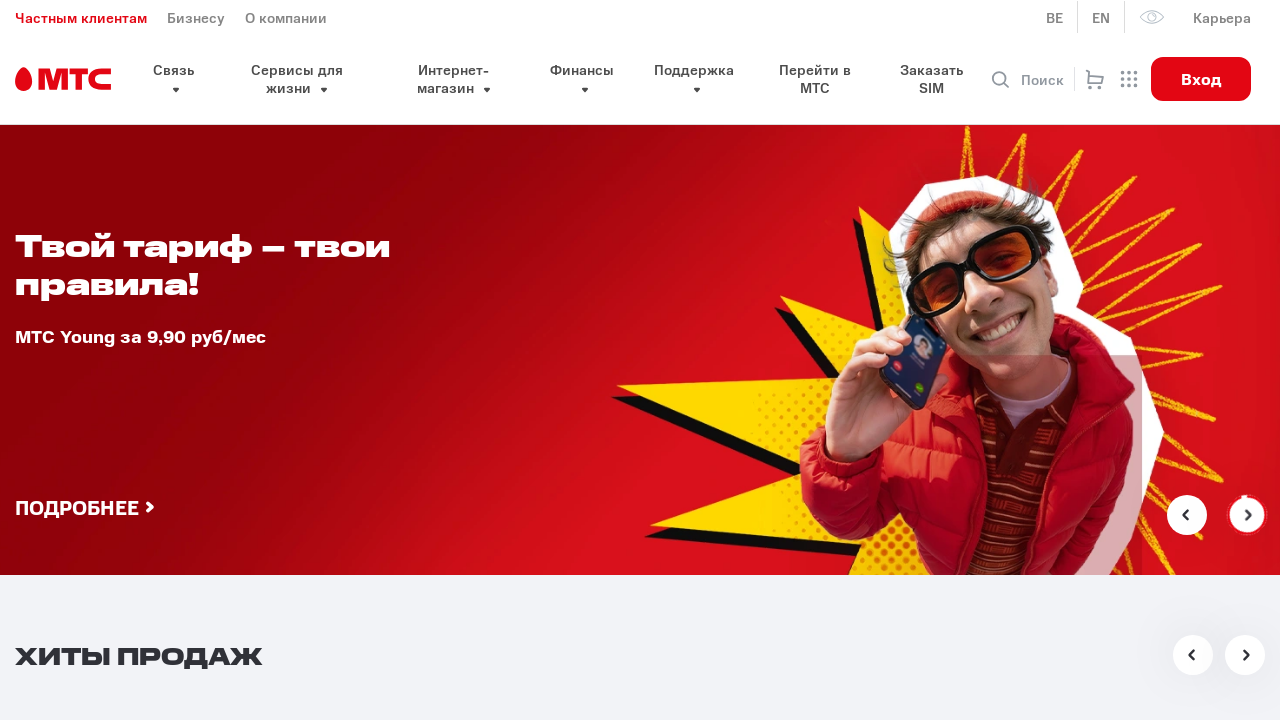

Navigated to MTS Belarus homepage
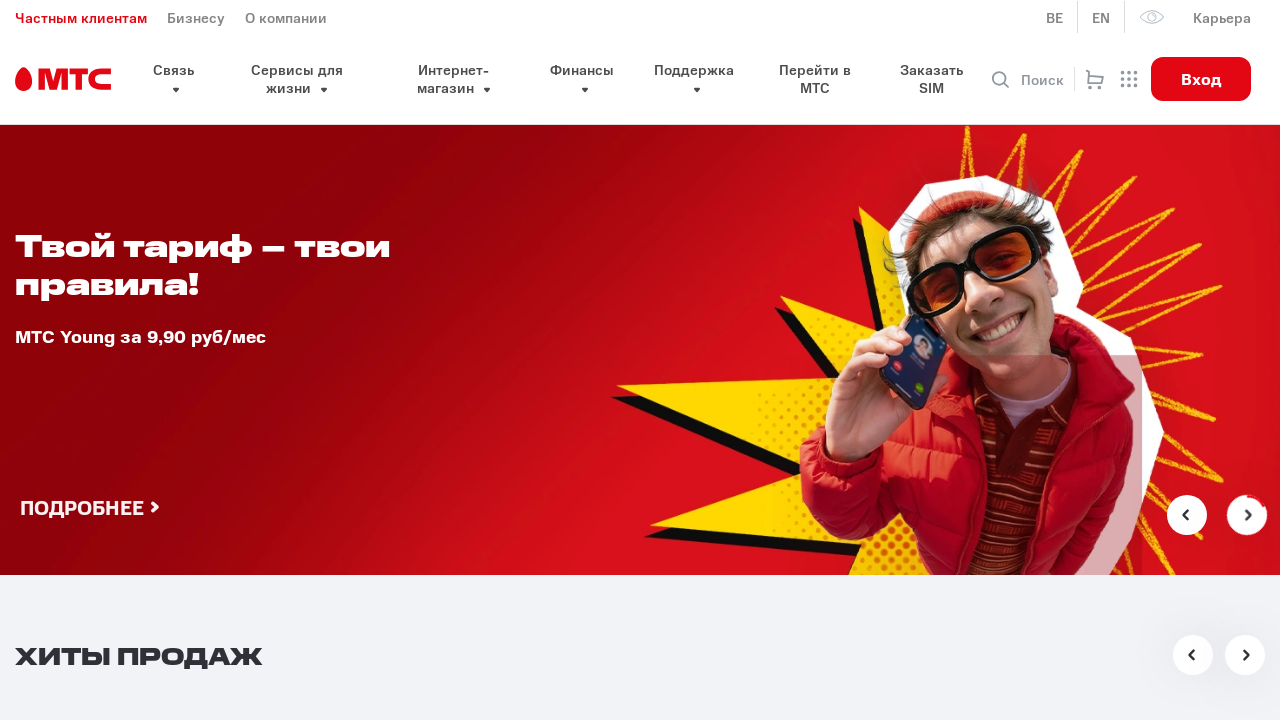

Located the online replenishment block title element
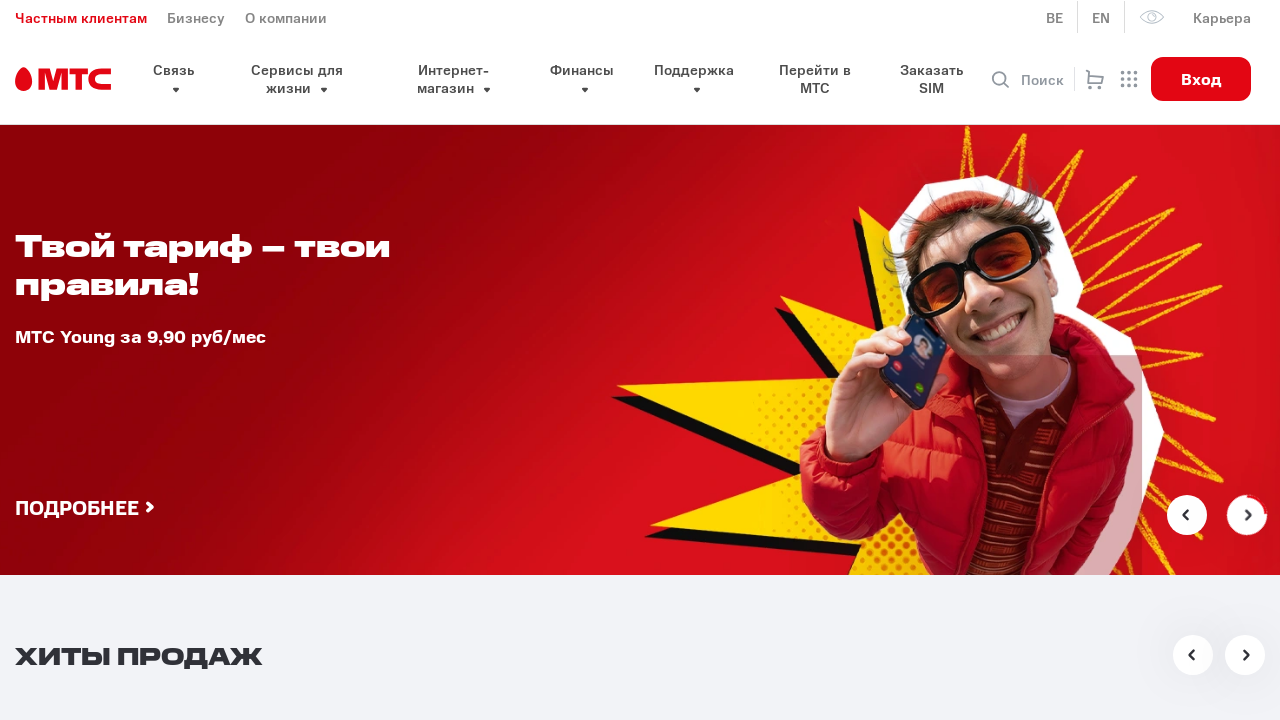

Online replenishment block title element is visible
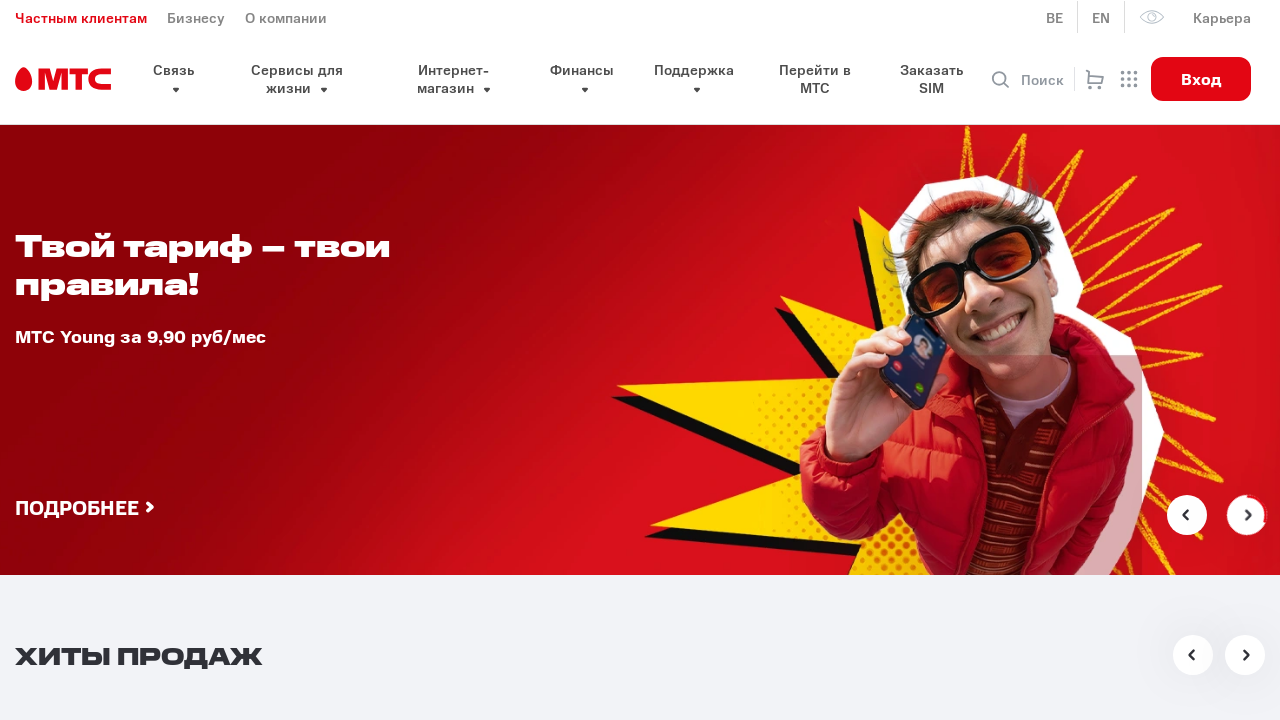

Retrieved the title text content
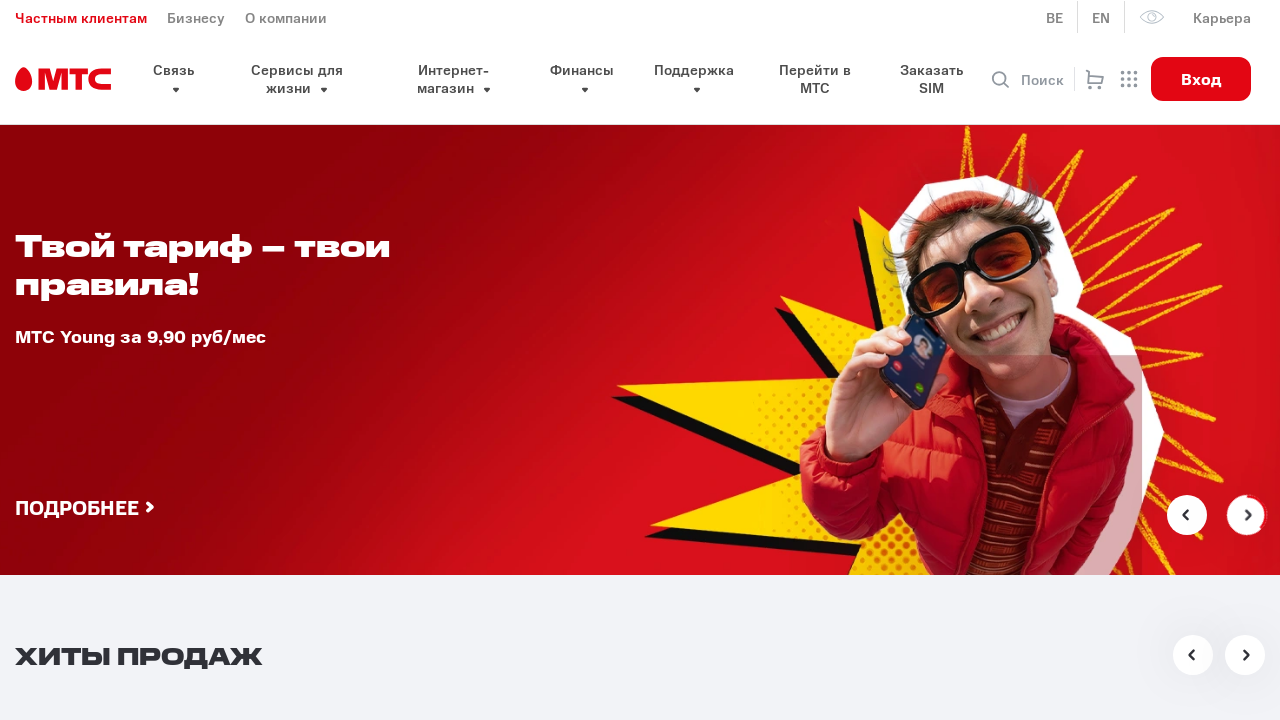

Verified that title contains 'Онлайн пополнение' and 'без комиссии'
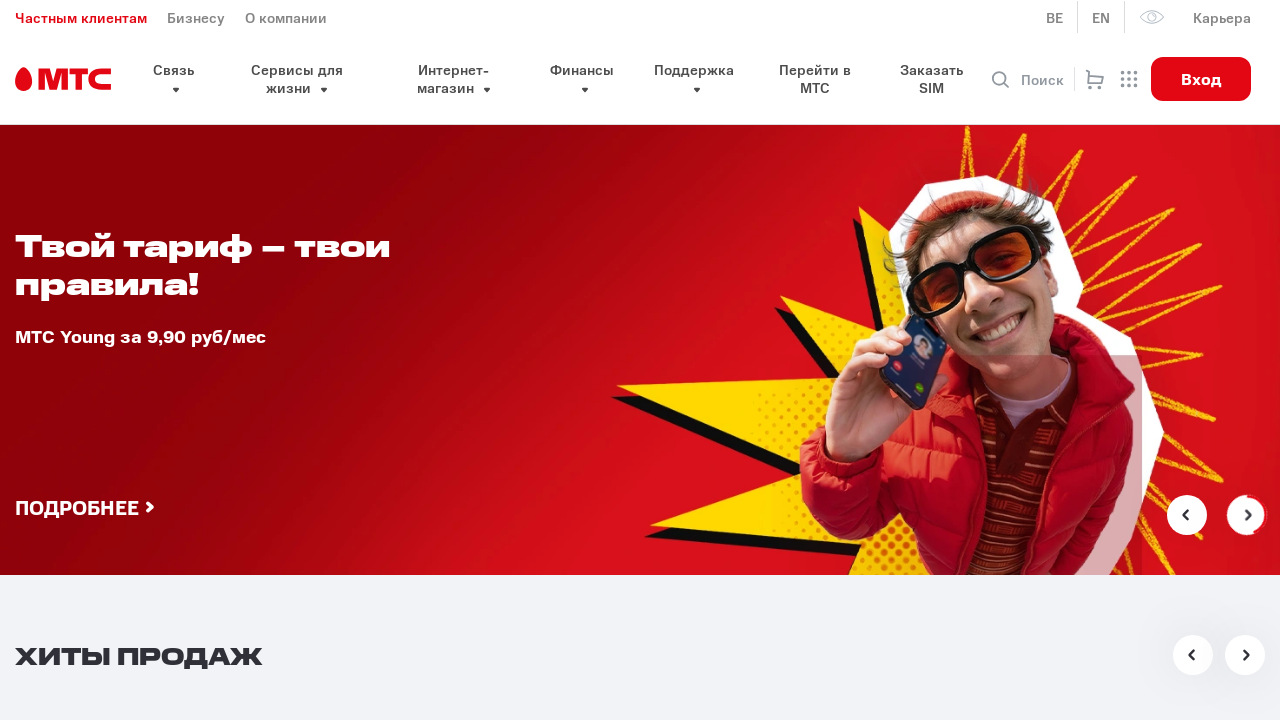

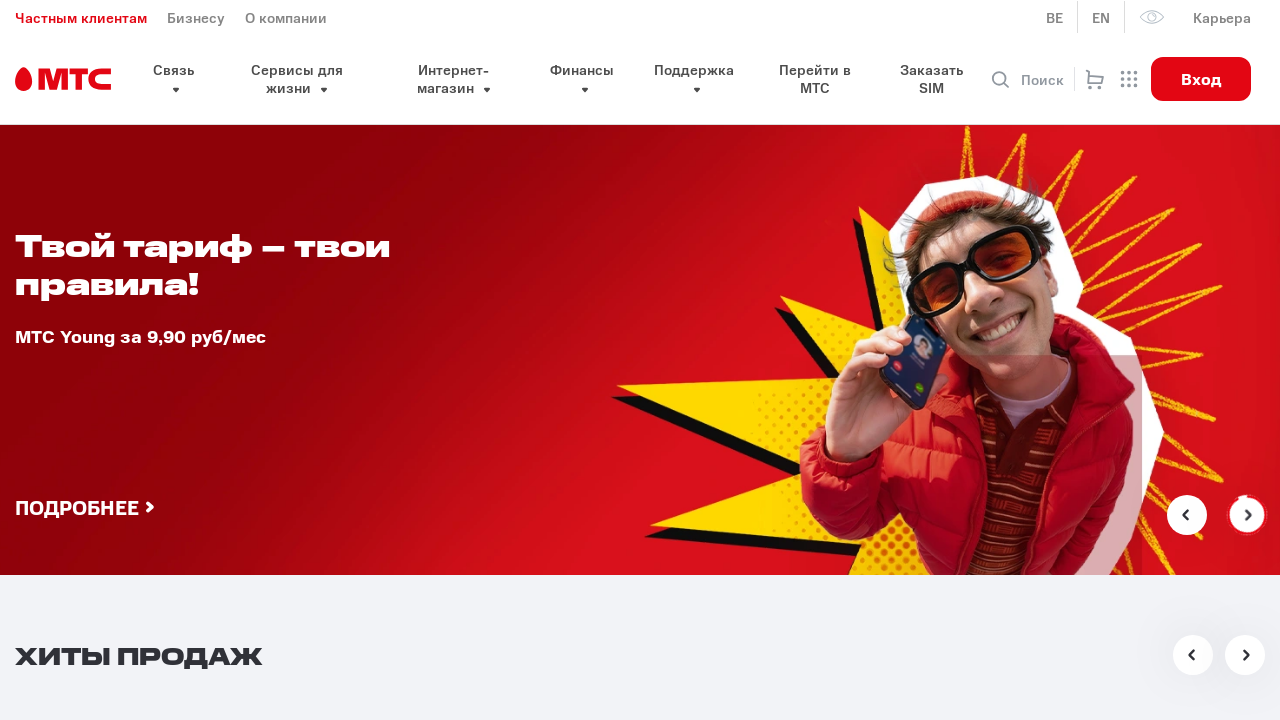